Clicks select all in dark colors, then clicks first mixed color element and verifies the last selection element gets that color

Starting URL: https://4knort.github.io/colorizr

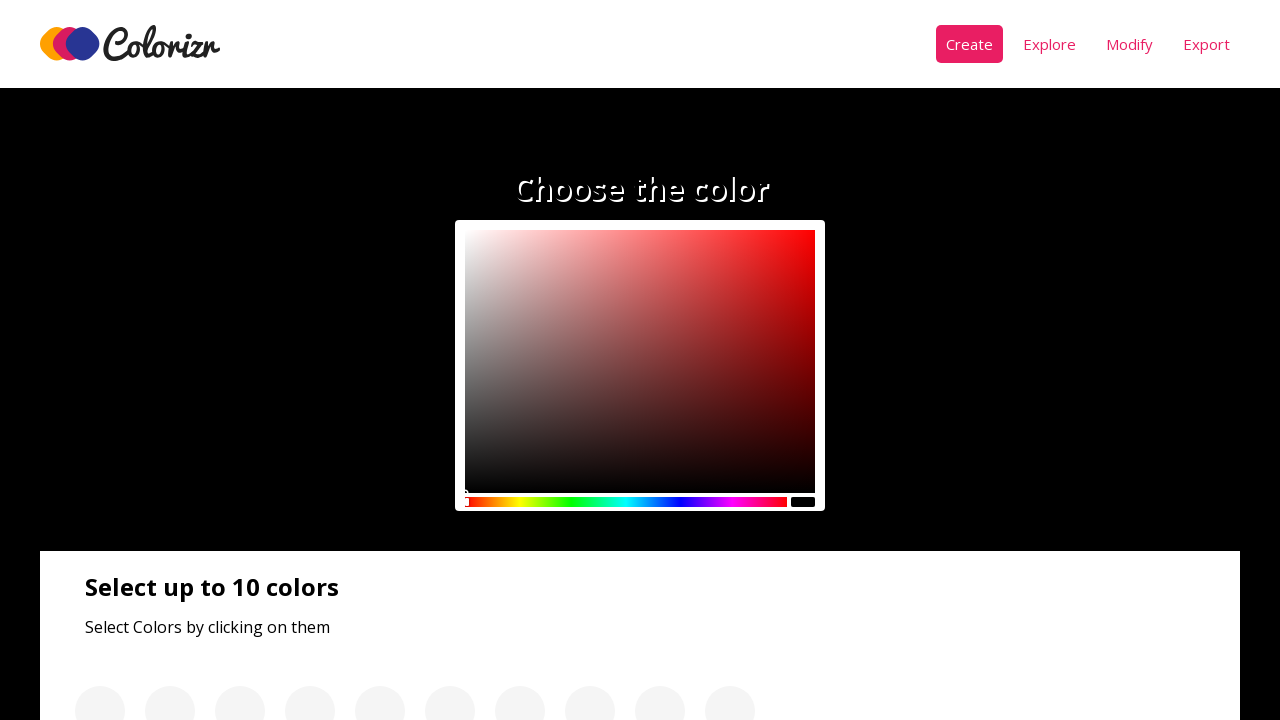

Clicked select all button in dark colors panel at (130, 361) on .panel__btn >> nth=0
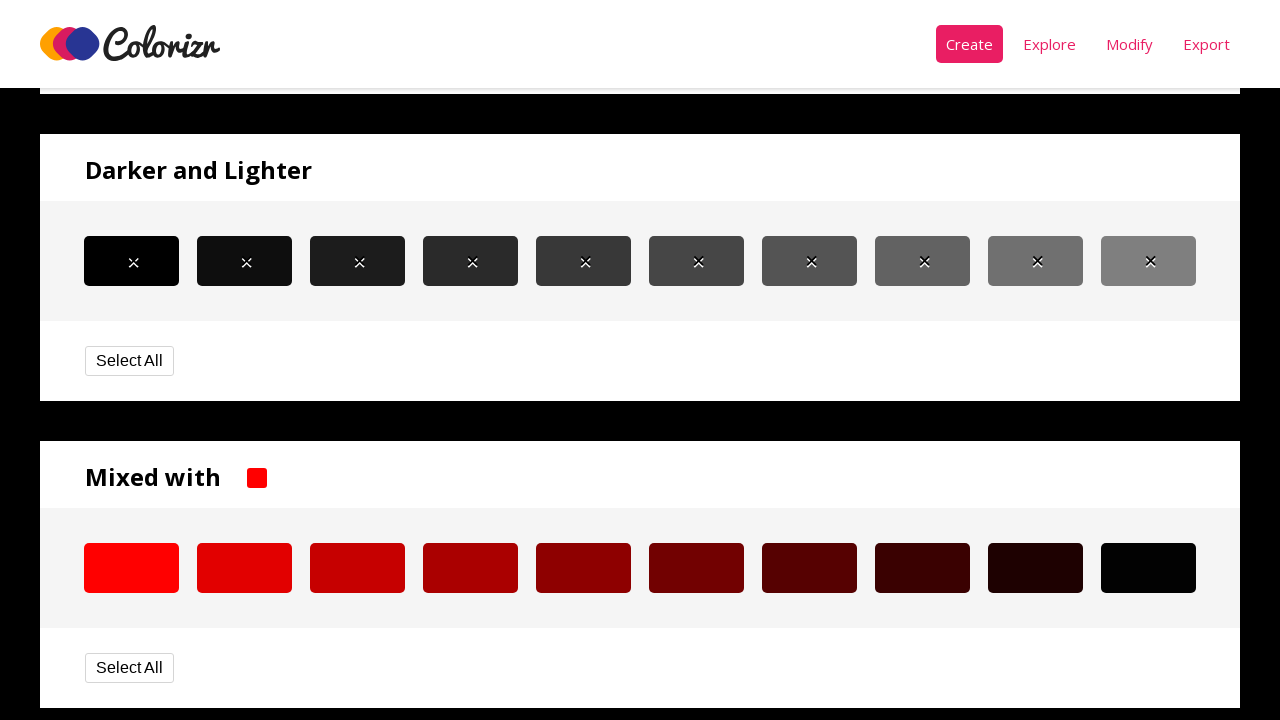

Waited 1000ms for dark colors to load
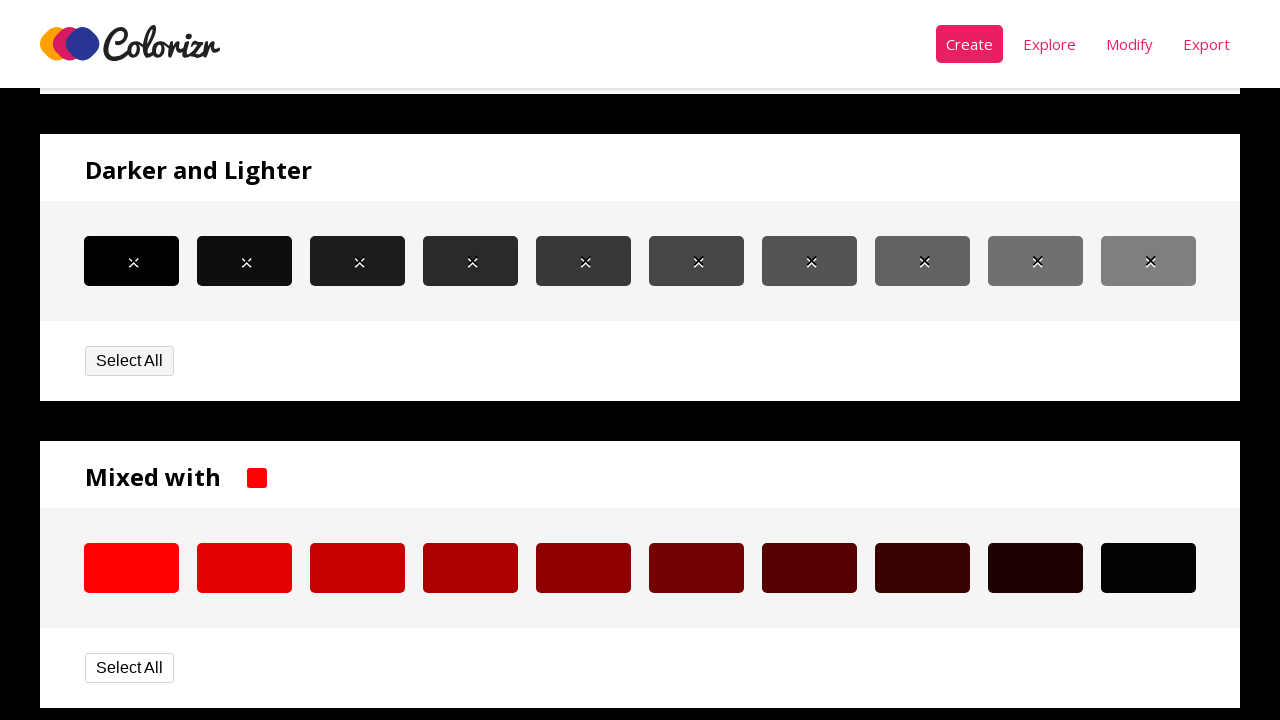

Clicked first element in mixed colors panel at (132, 568) on div:nth-child(4) > .panel__colors > div:nth-child(2)
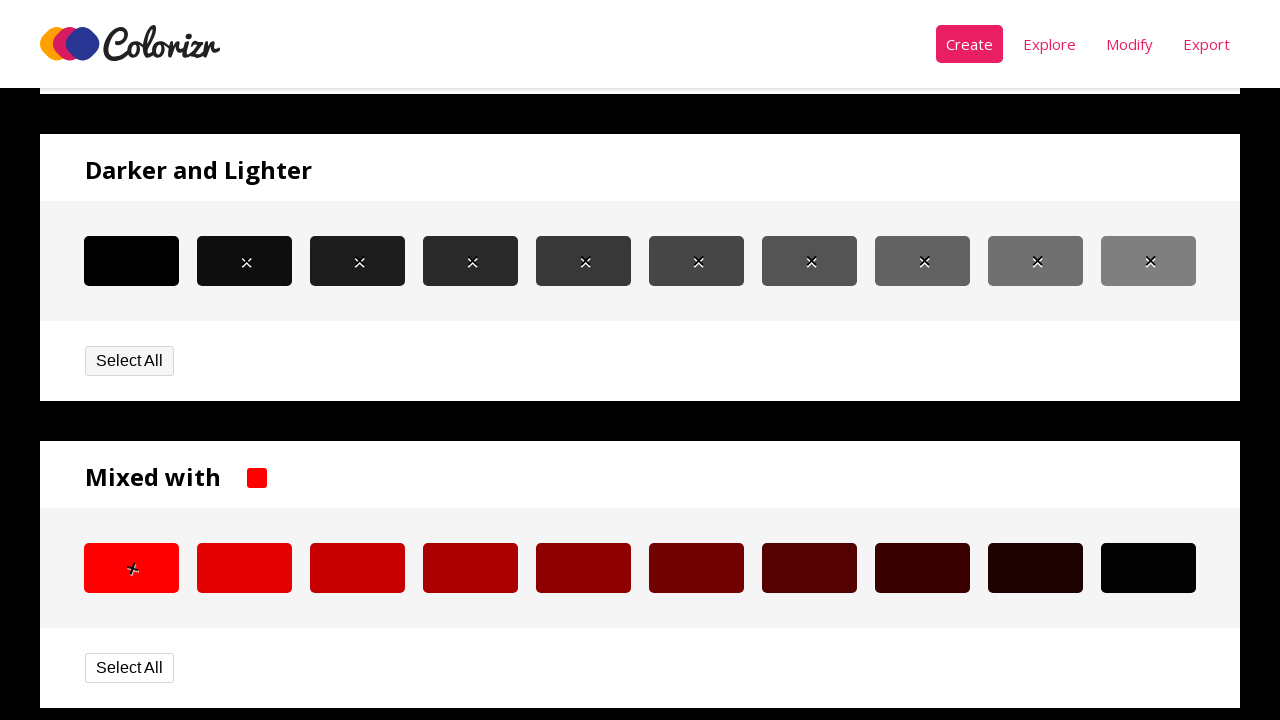

Waited 1000ms for color to apply
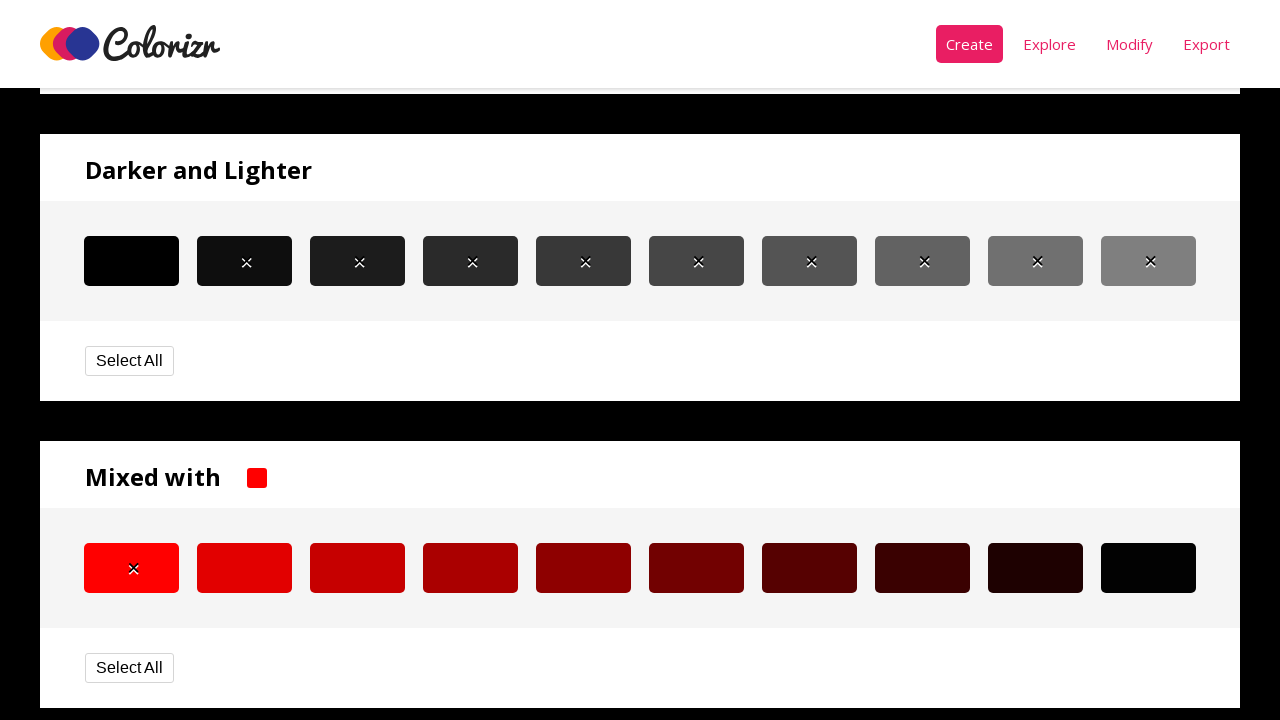

Retrieved background color of last selection element
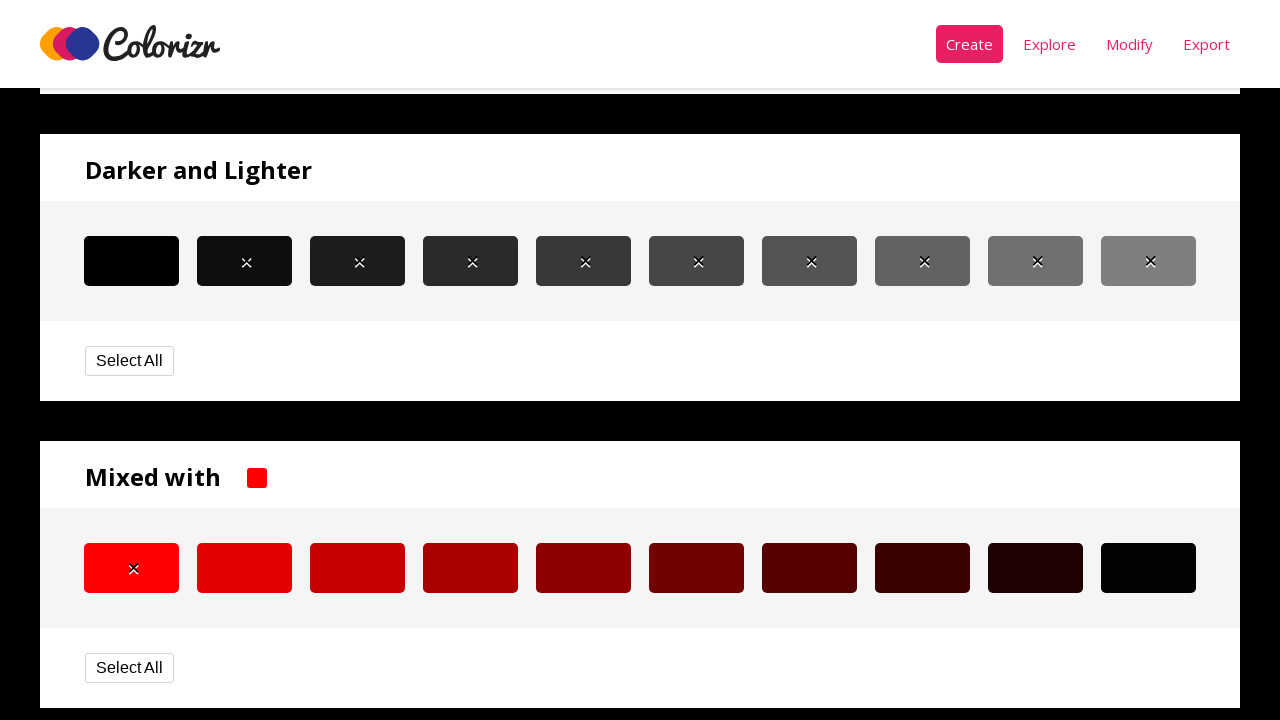

Retrieved background color of first mixed color element
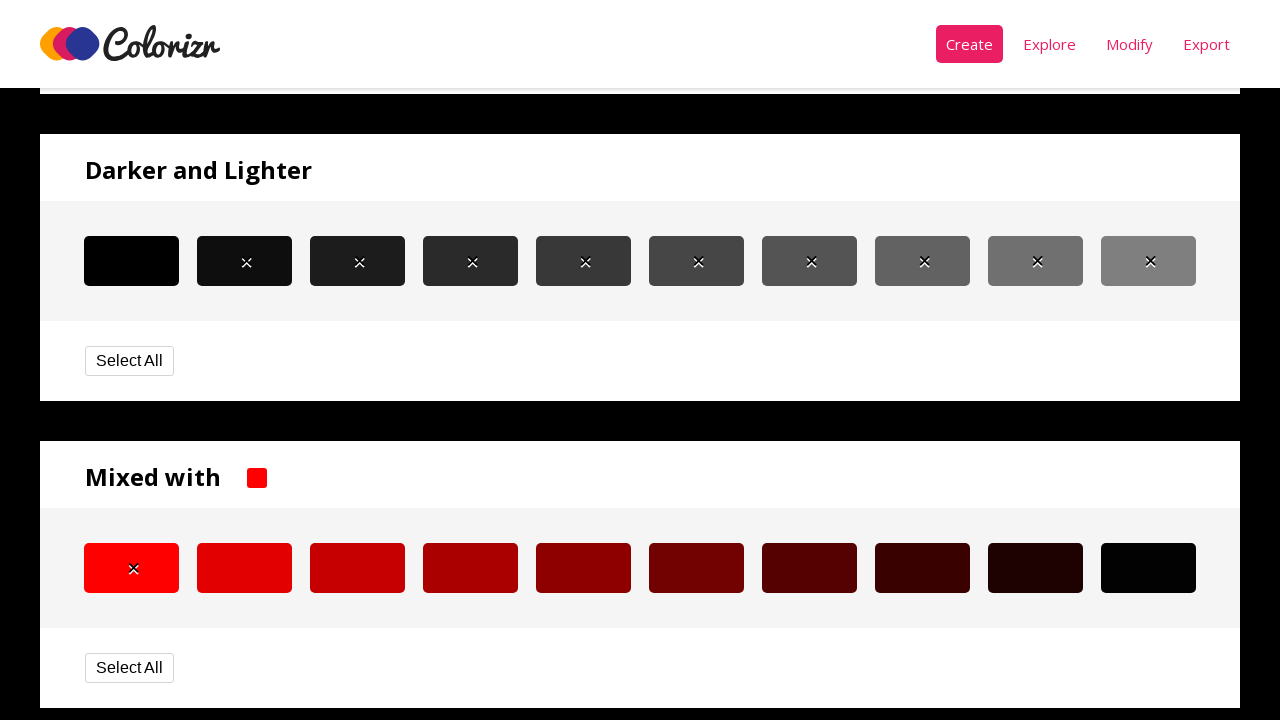

Verified that last selection element color matches first mixed color element color
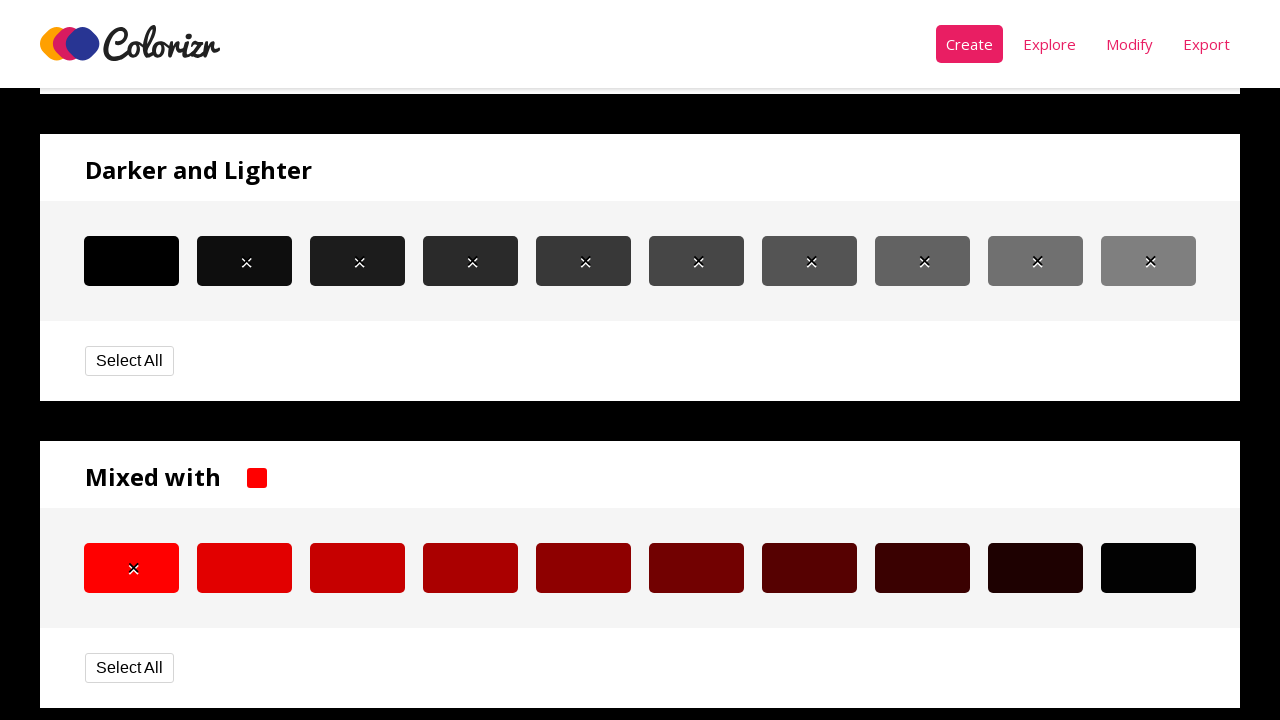

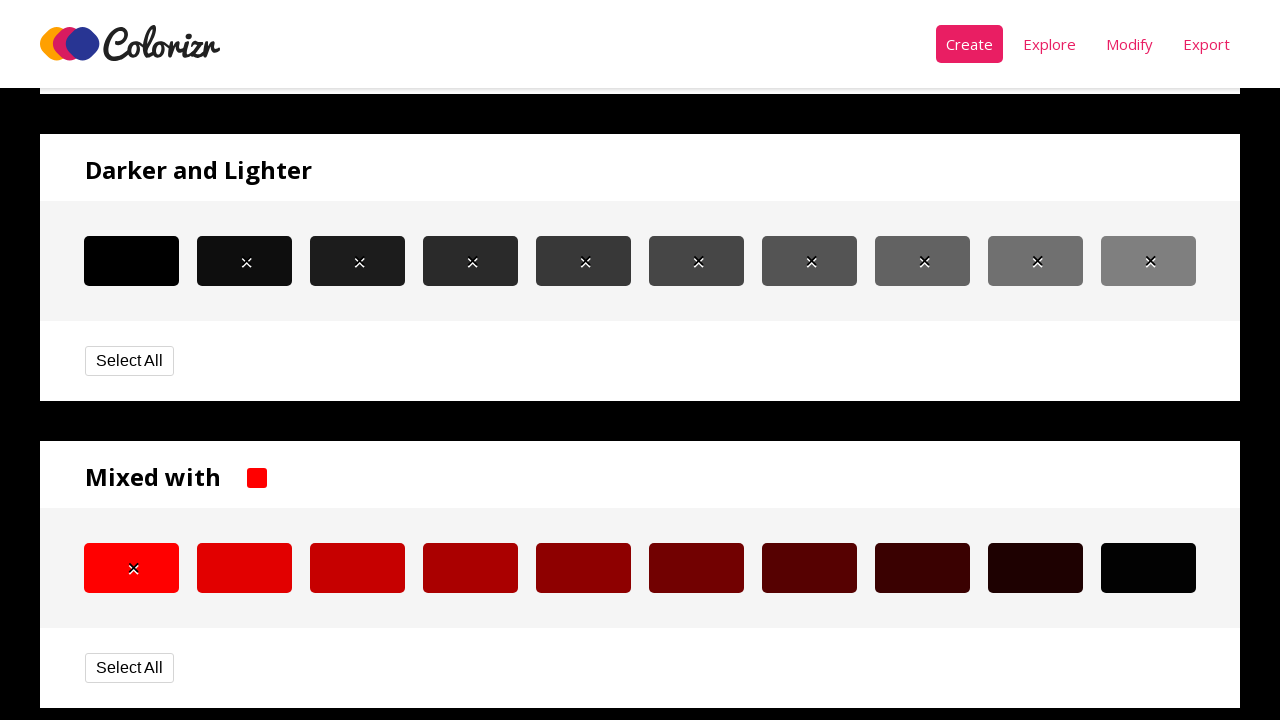